Tests the GreenCart landing page search functionality by entering a short product name in the search field and verifying that matching products are displayed.

Starting URL: https://rahulshettyacademy.com/seleniumPractise/#/

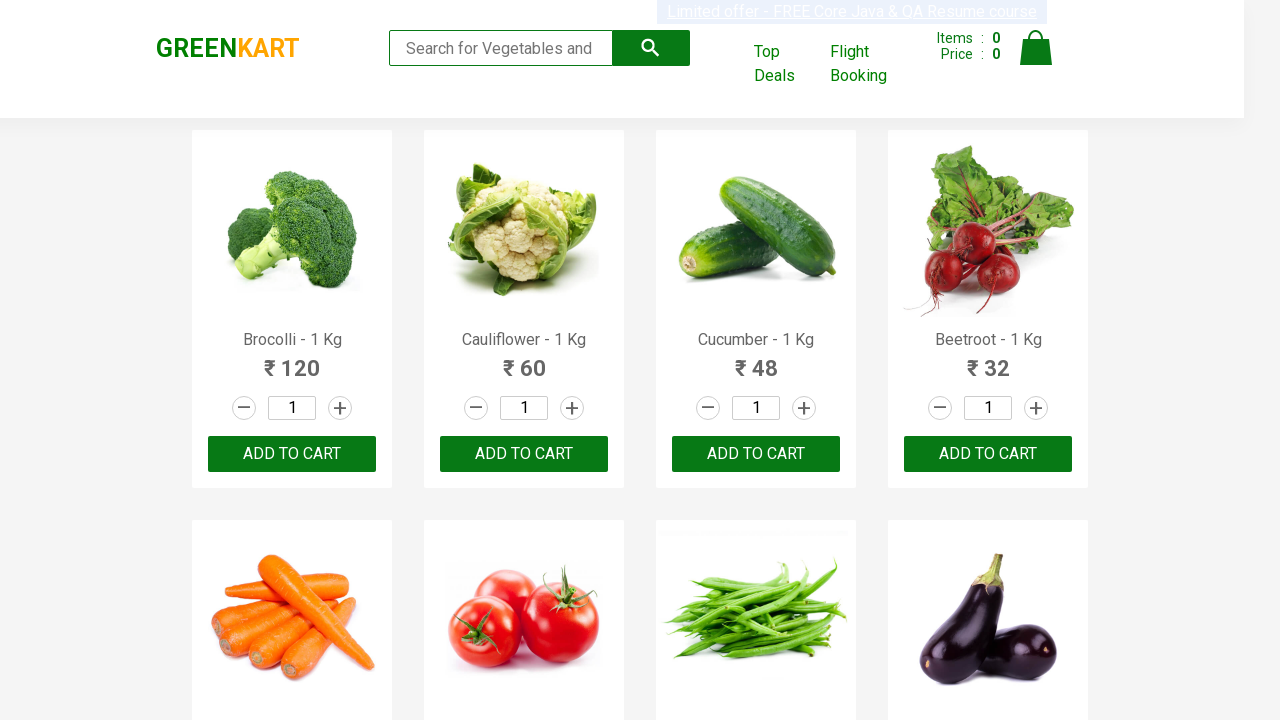

Filled search field with 'Tom' on input[type='search']
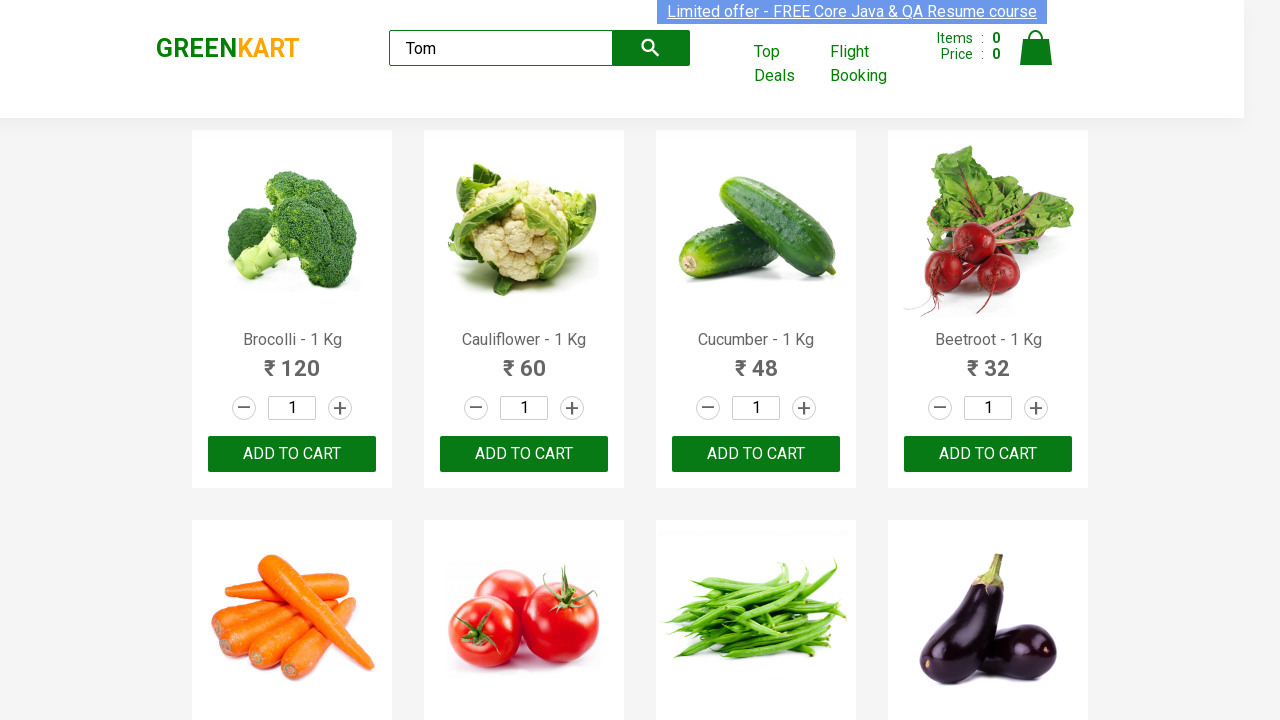

Waited 2 seconds for search results to filter
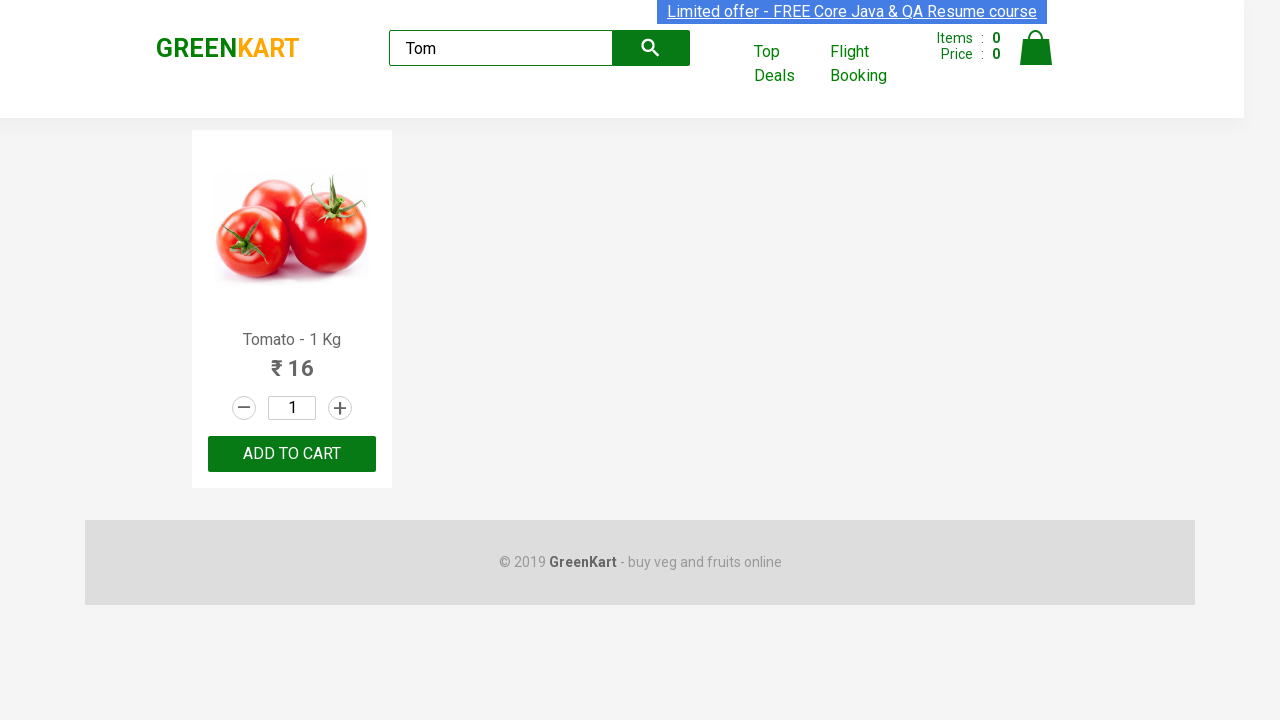

Product results appeared and loaded
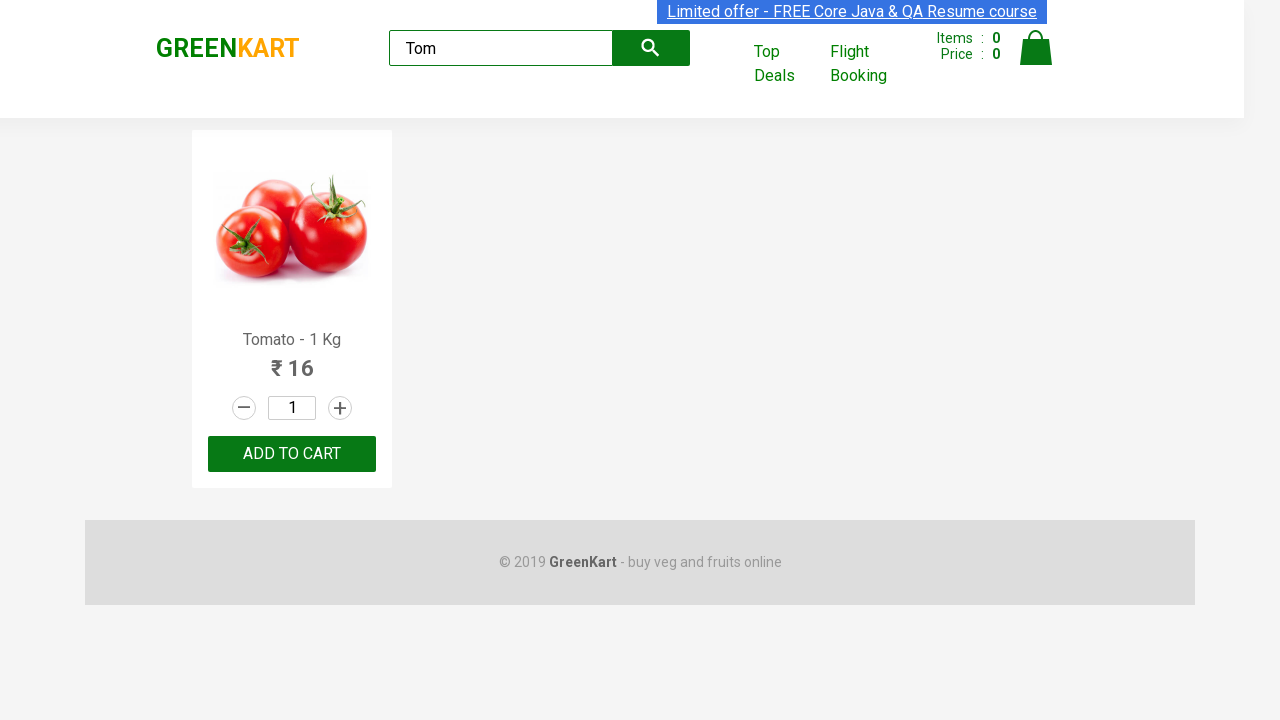

Retrieved product name: Tomato - 1 Kg
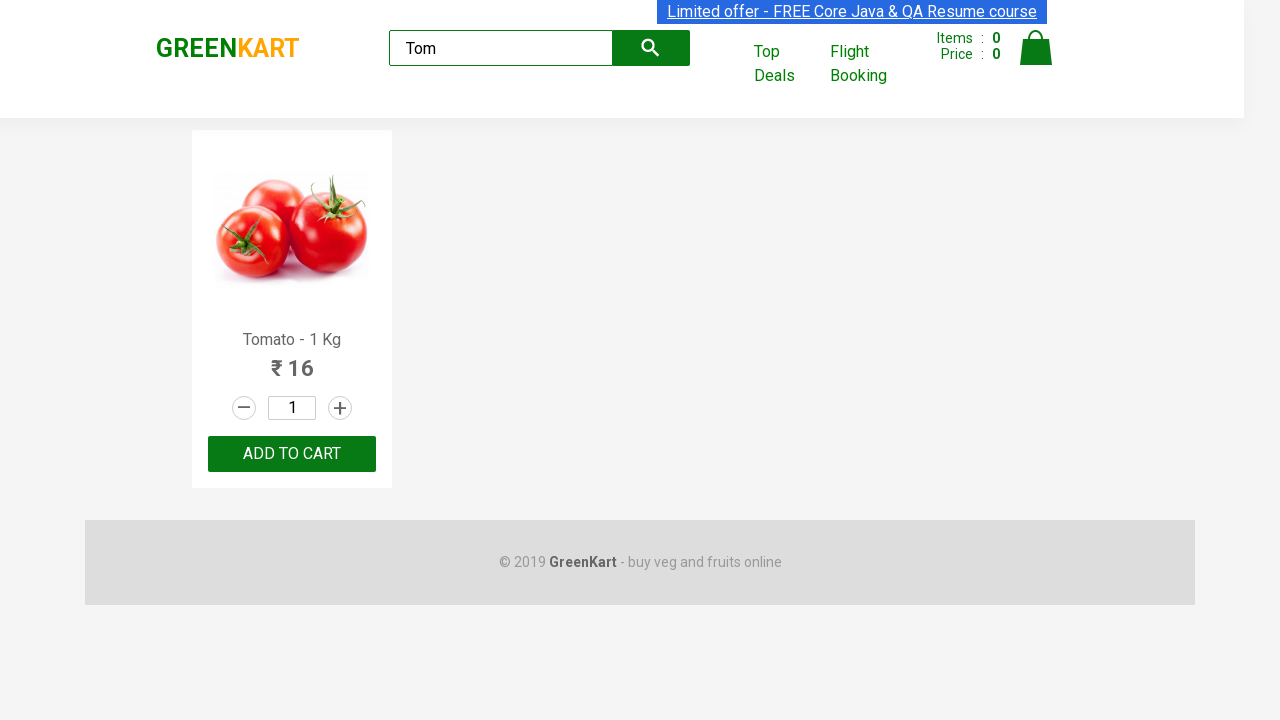

Printed product name: Tomato - 1 Kg
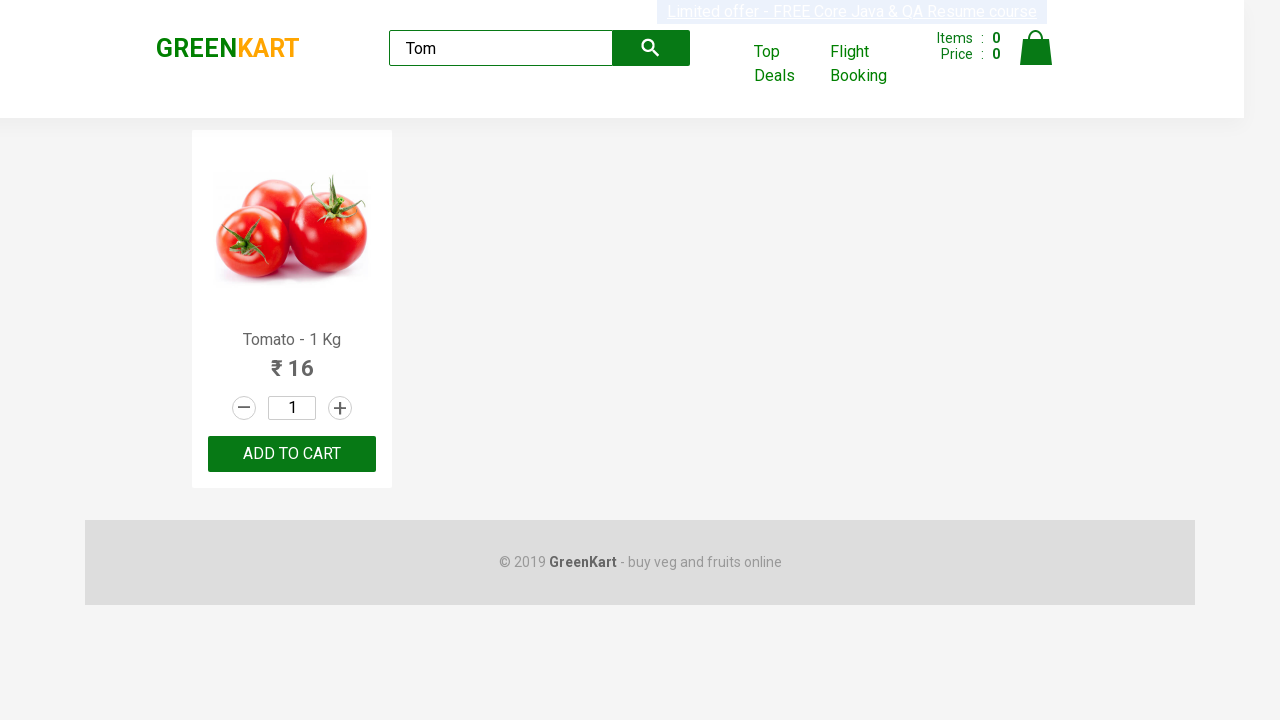

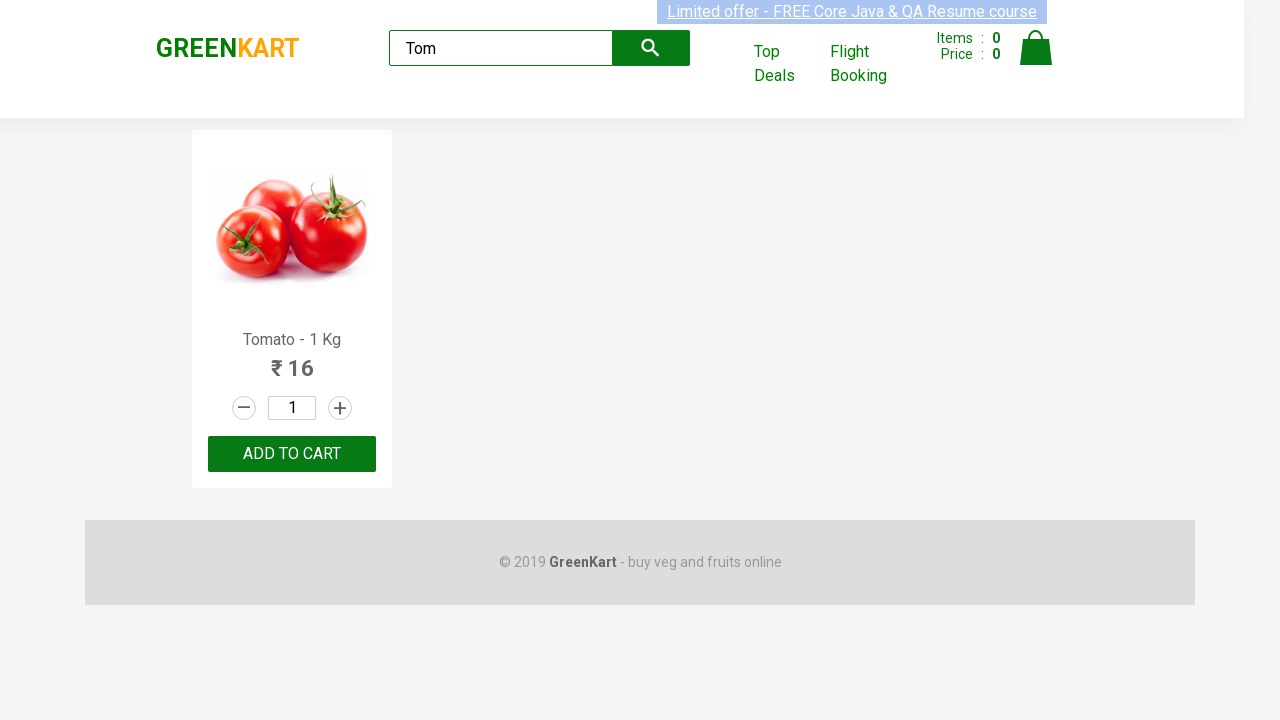